Counts the number of frames on the page and logs the count

Starting URL: https://letcode.in/frame

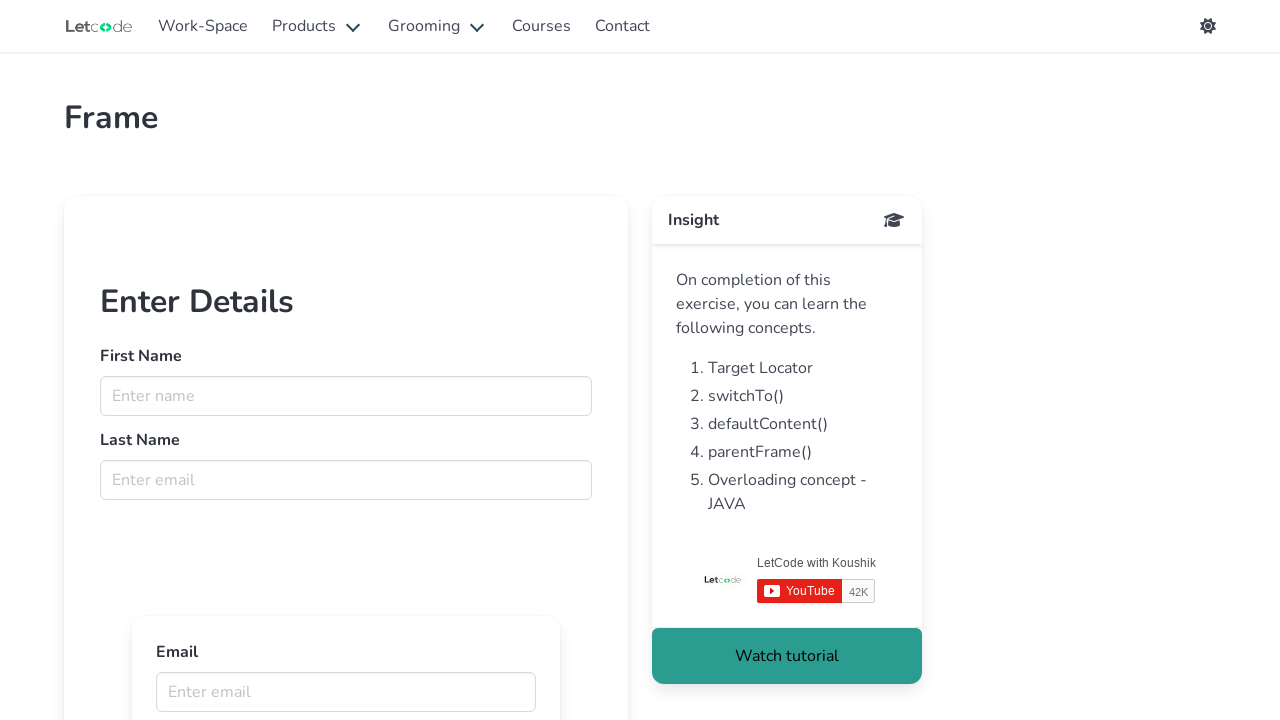

Retrieved all frames from the page
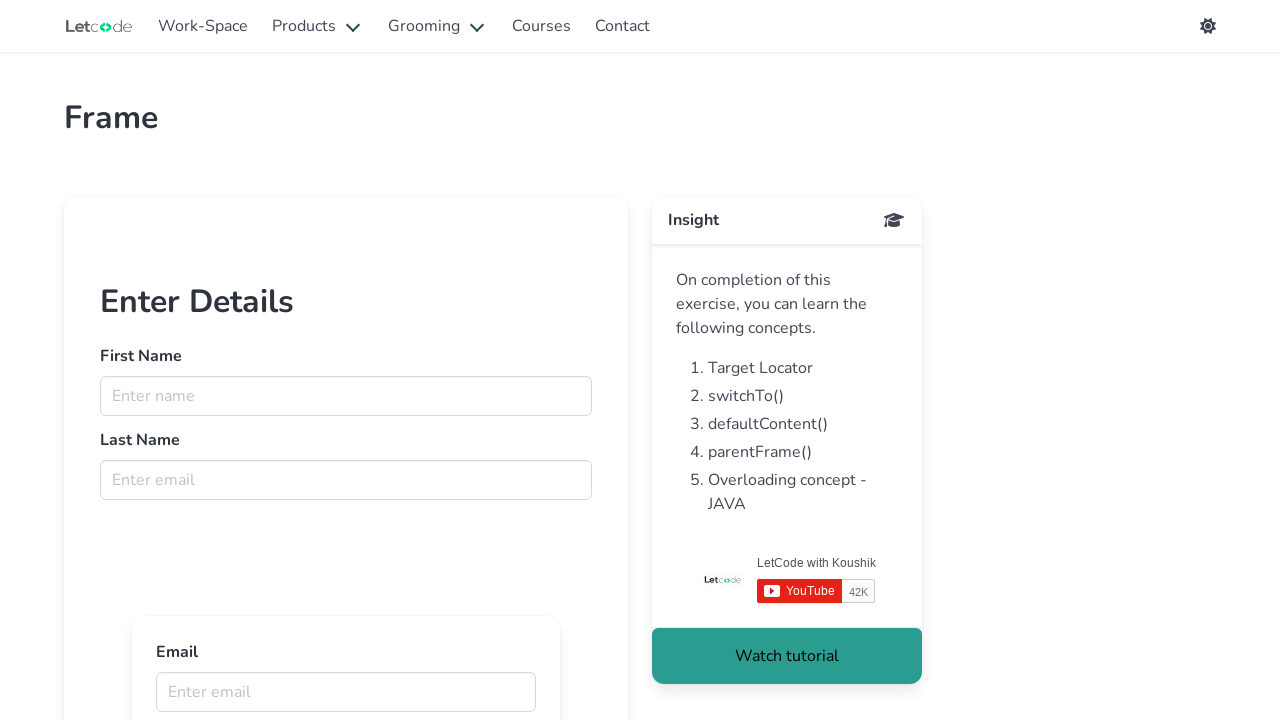

Logged frame count: 13 frames found
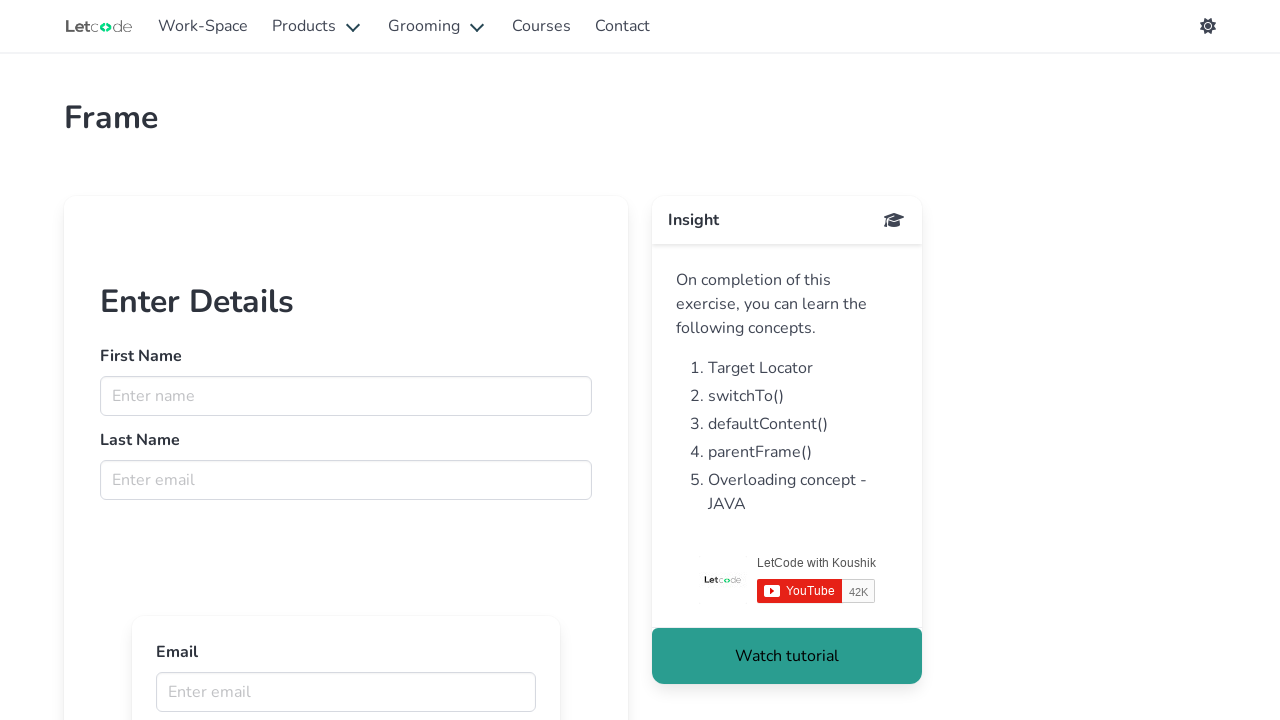

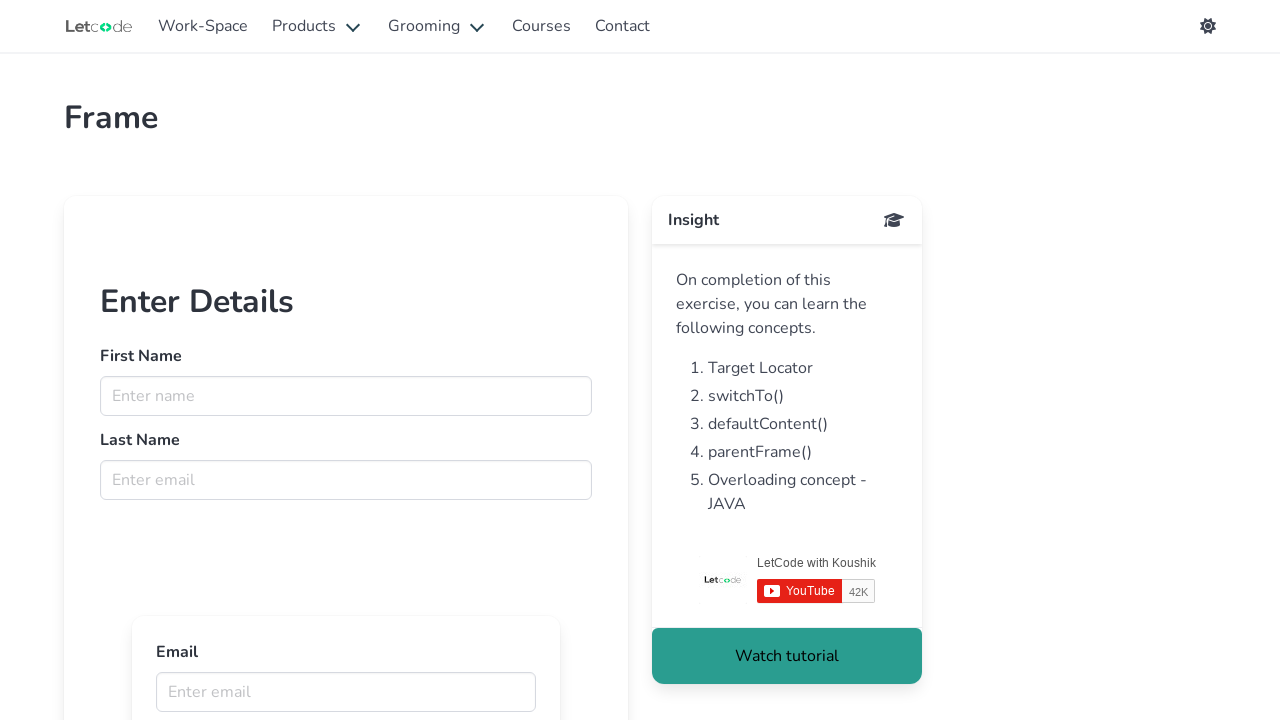